Tests browser window handling by opening a new window and switching between windows to get their titles

Starting URL: https://demoqa.com/browser-windows

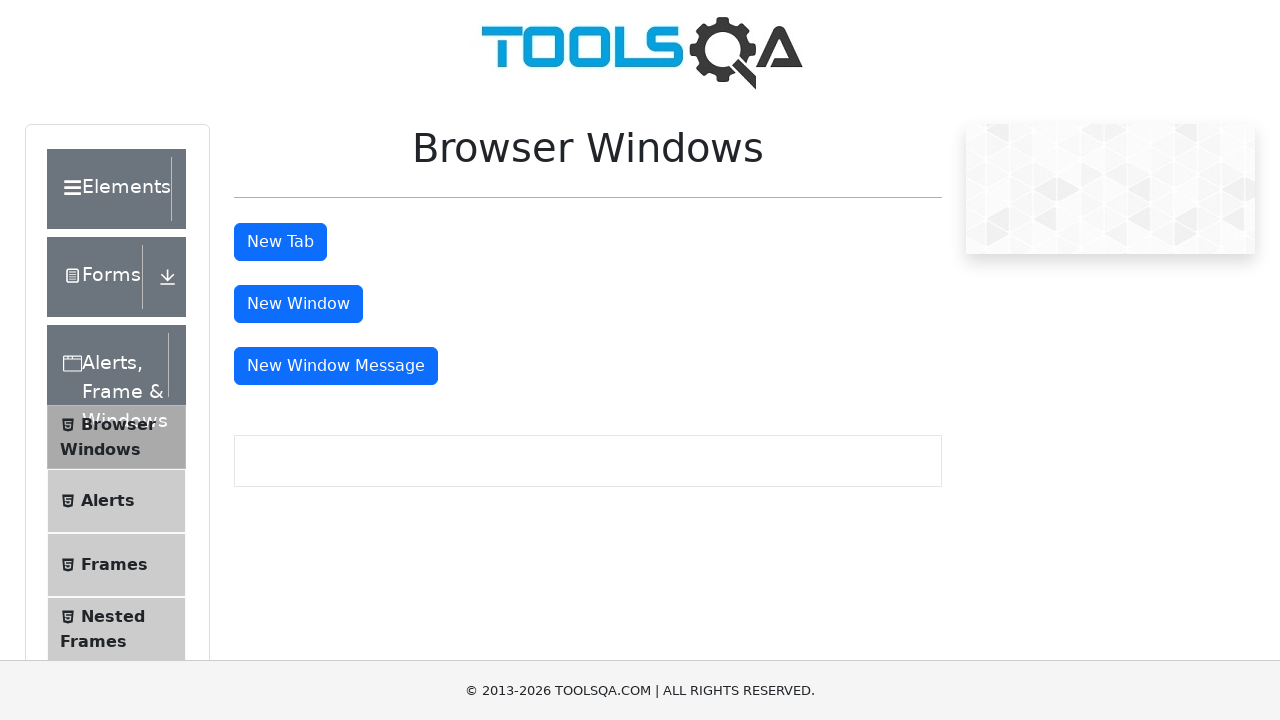

Clicked button to open new window at (298, 304) on #windowButton
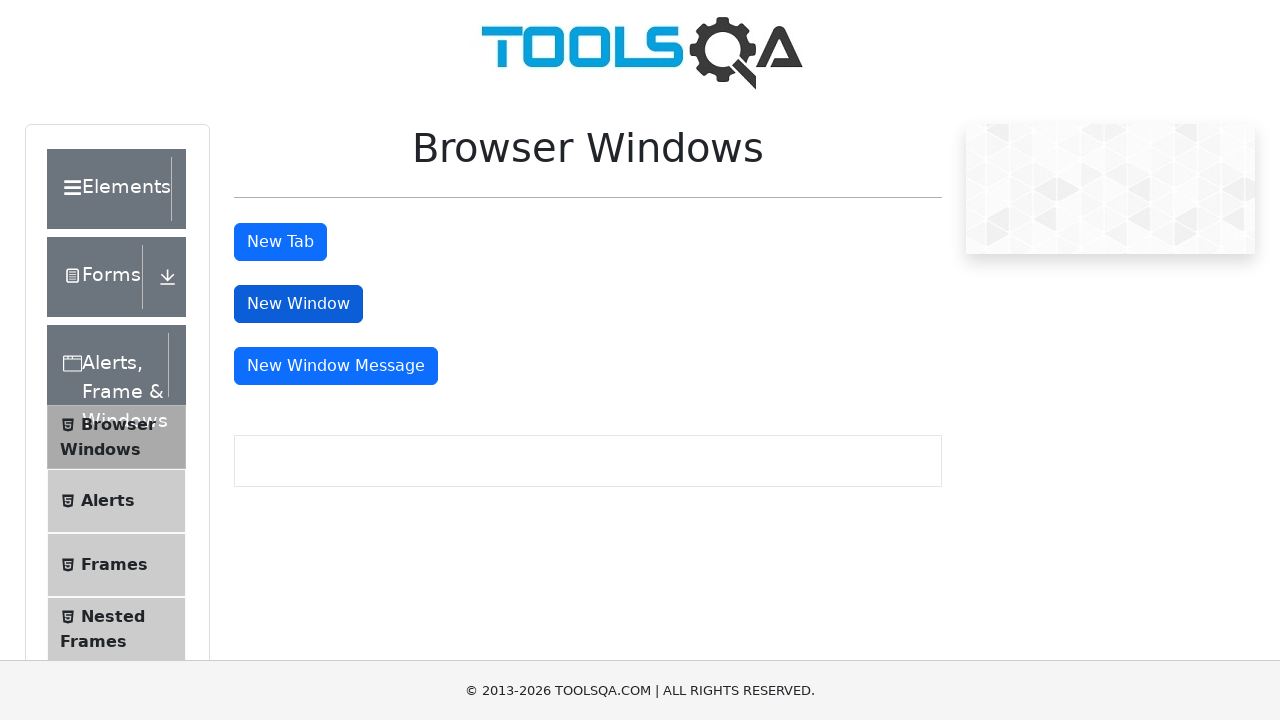

New window opened and captured
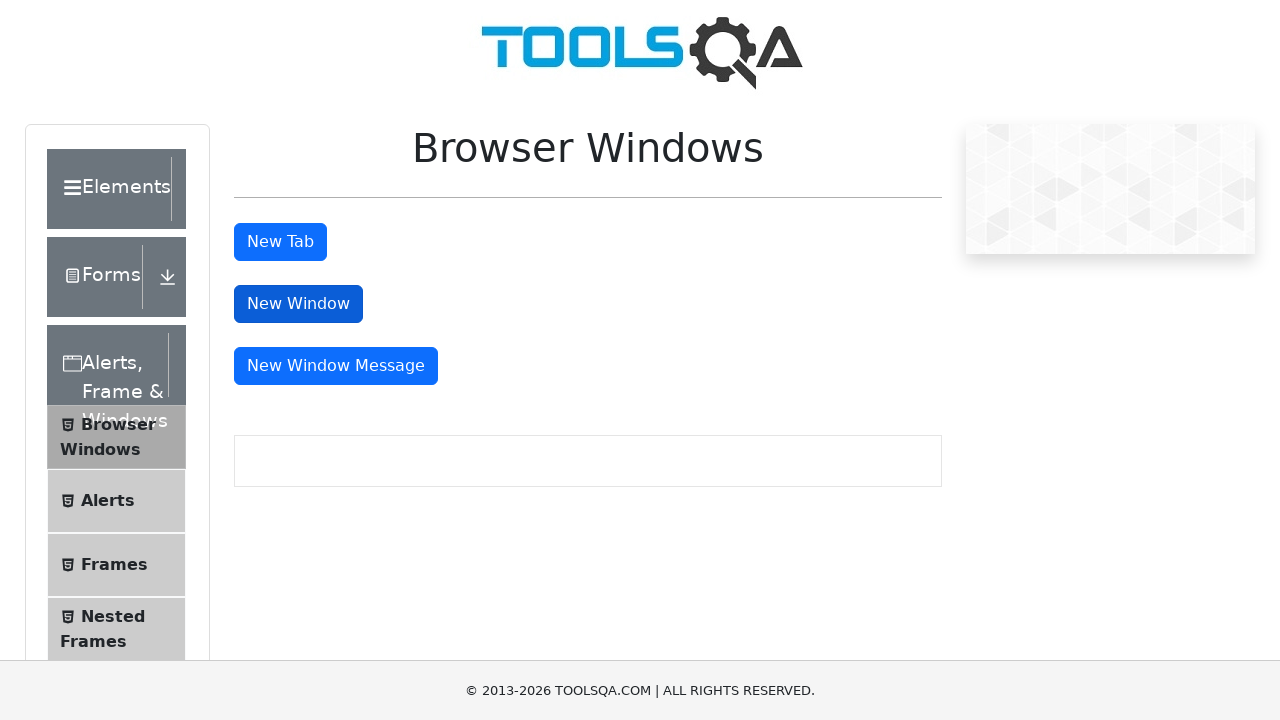

Retrieved main window title: <bound method Page.title of <Page url='https://demoqa.com/browser-windows'>>
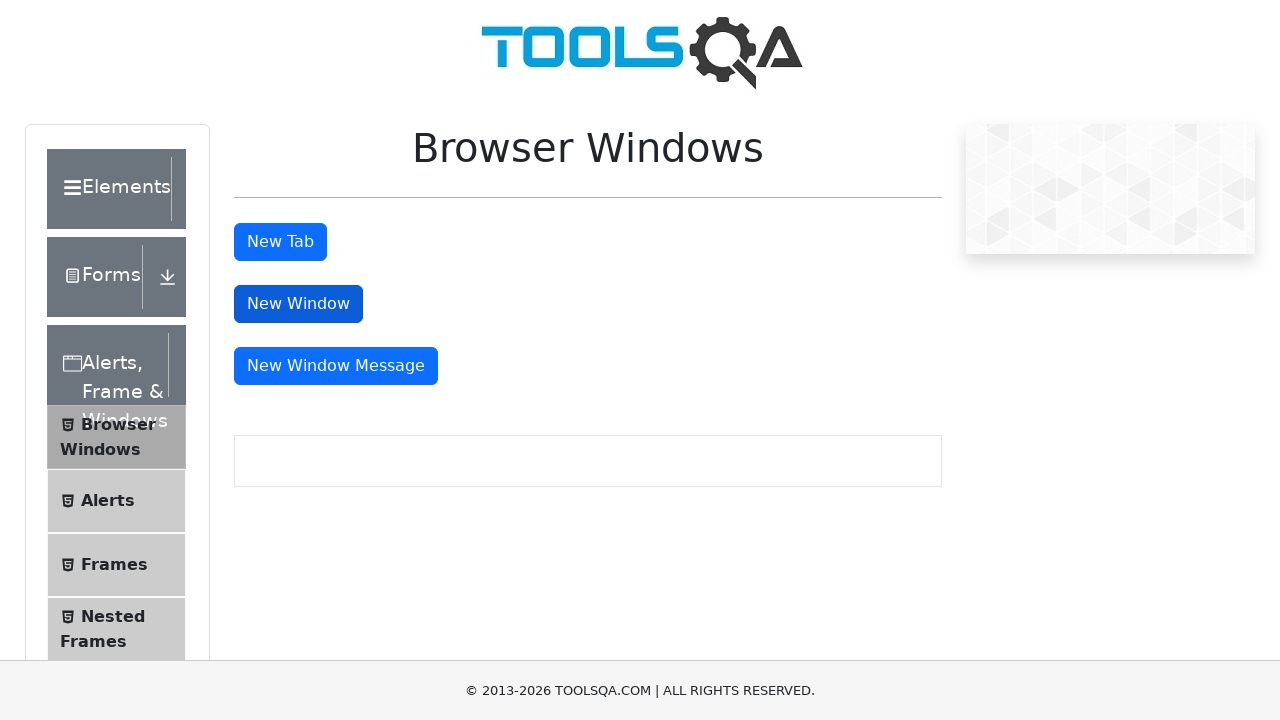

Retrieved new window title: <bound method Page.title of <Page url='https://demoqa.com/sample'>>
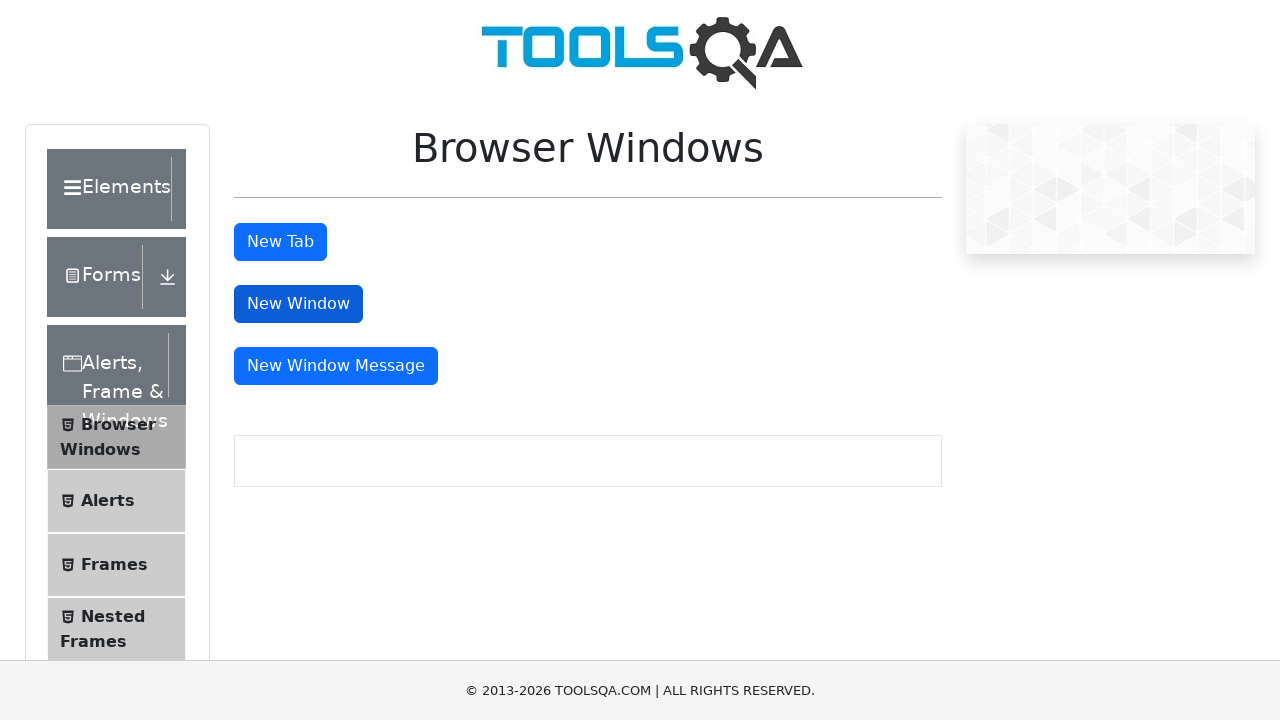

Closed the new window
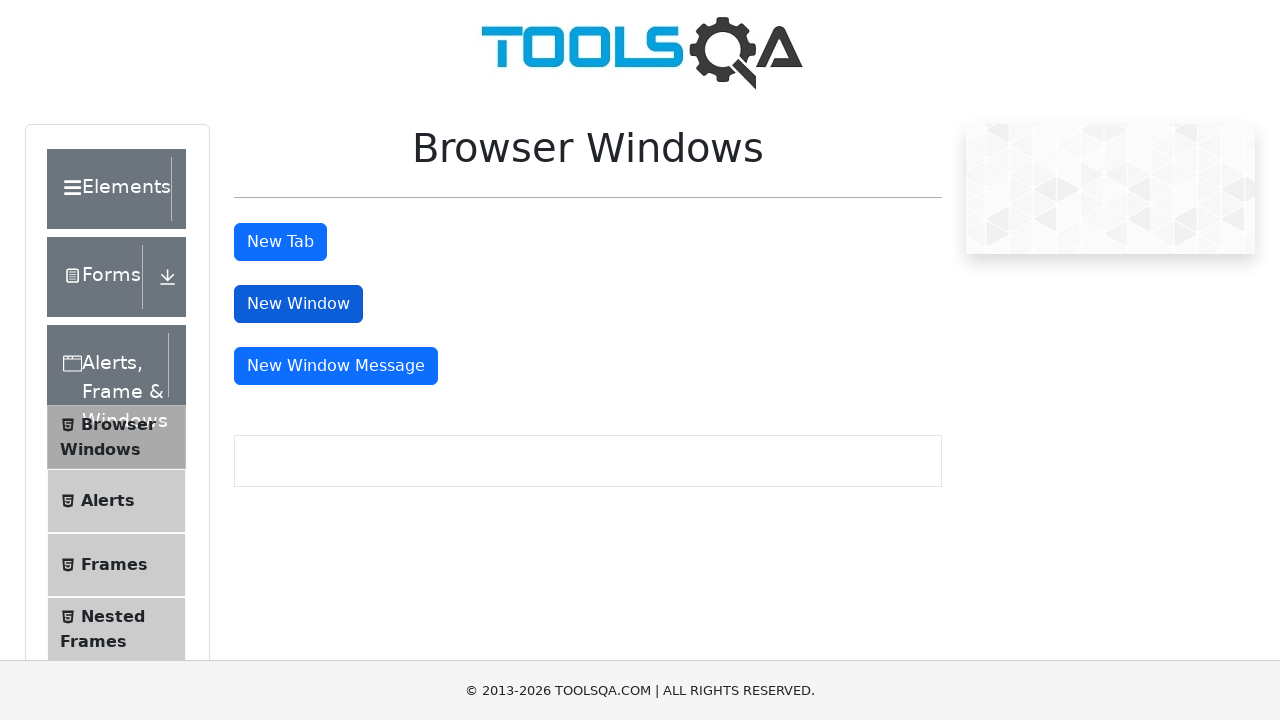

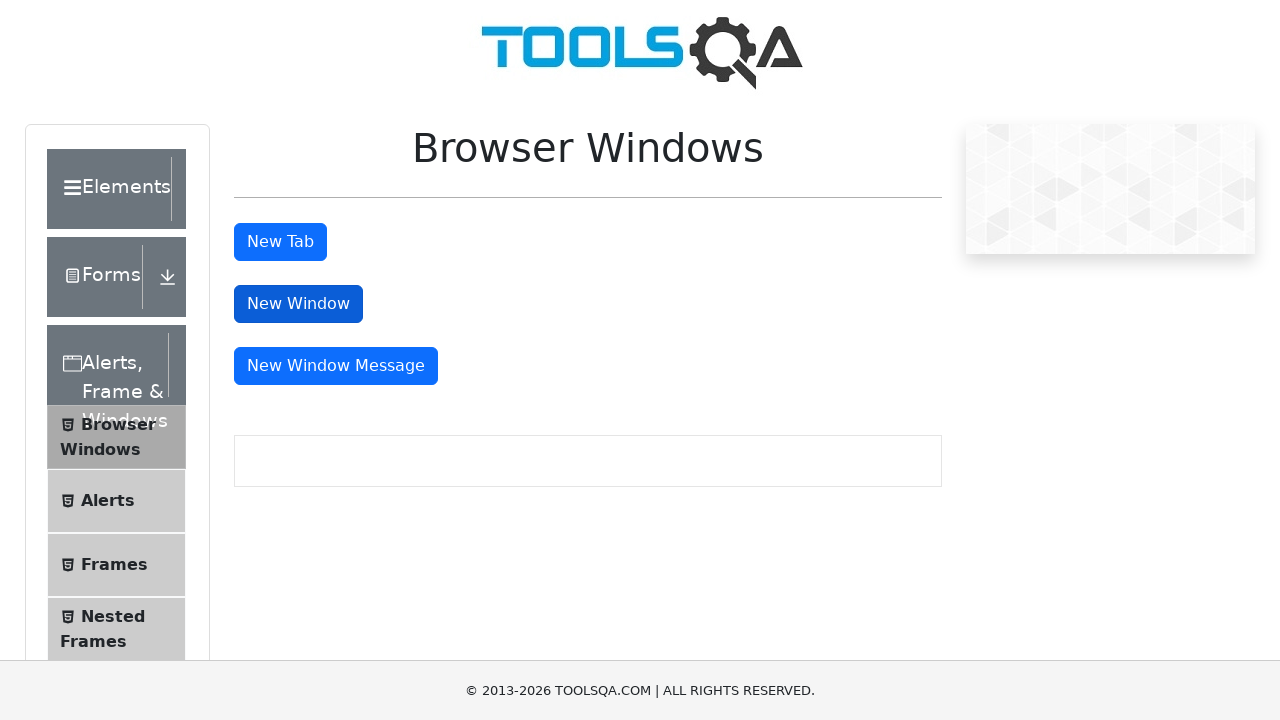